Navigates to home page and verifies the header and description text are displayed correctly

Starting URL: https://kristinek.github.io/site

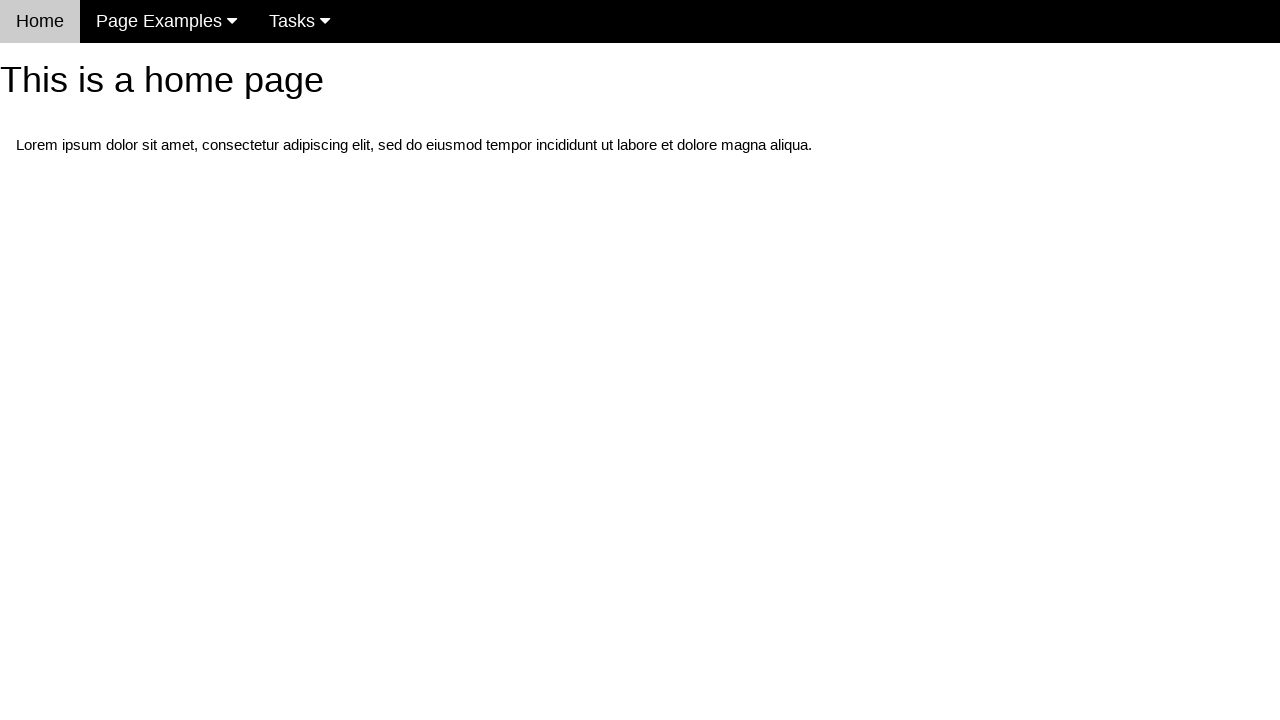

Navigated to home page at https://kristinek.github.io/site
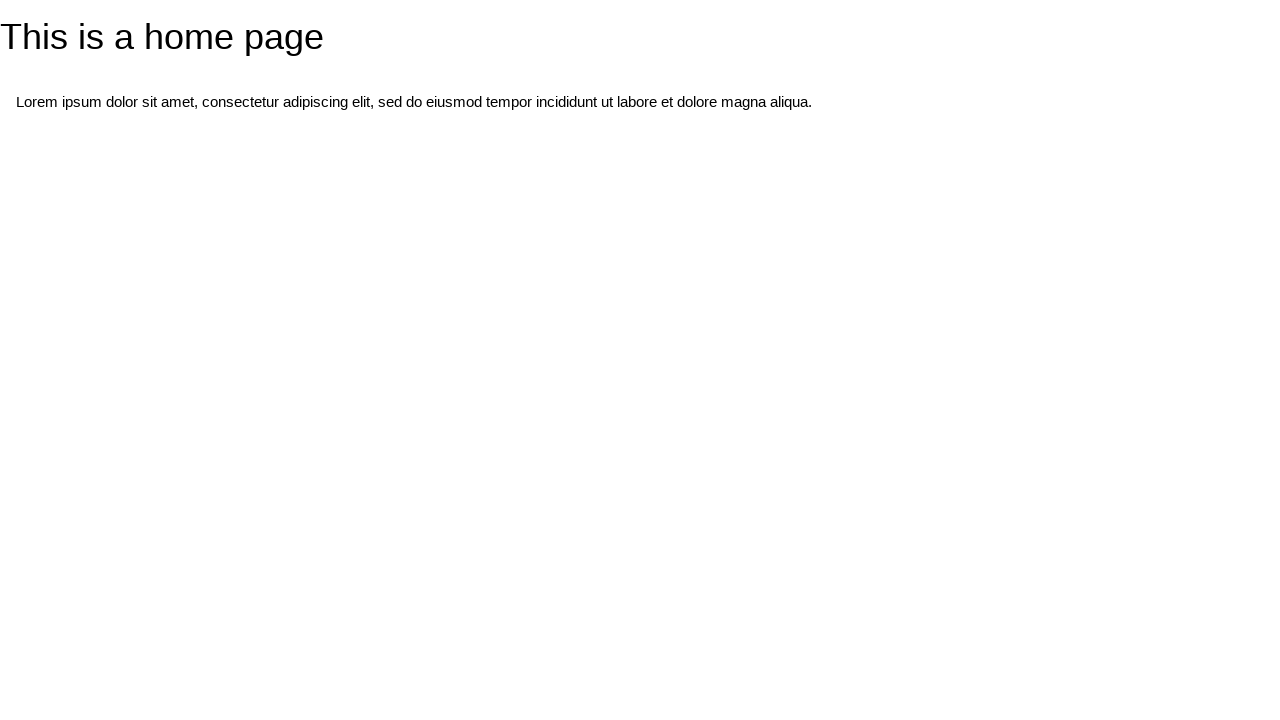

Located h1 header element
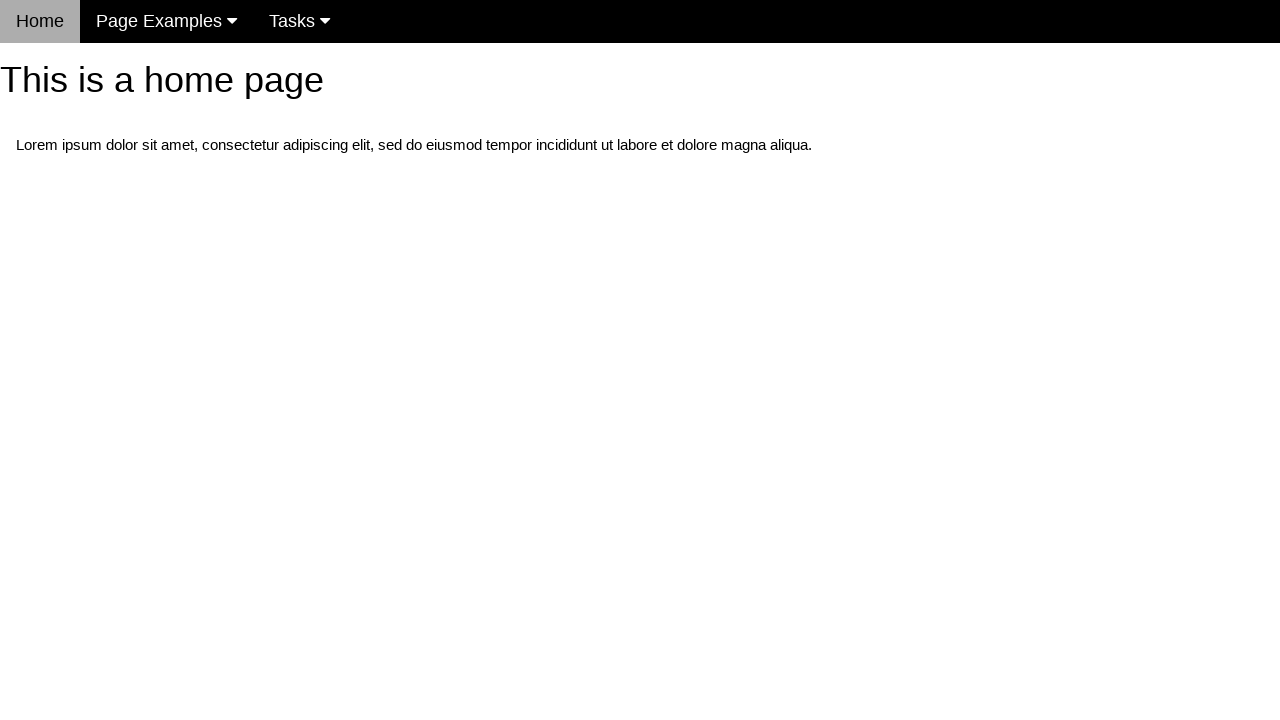

Verified header text is 'This is a home page'
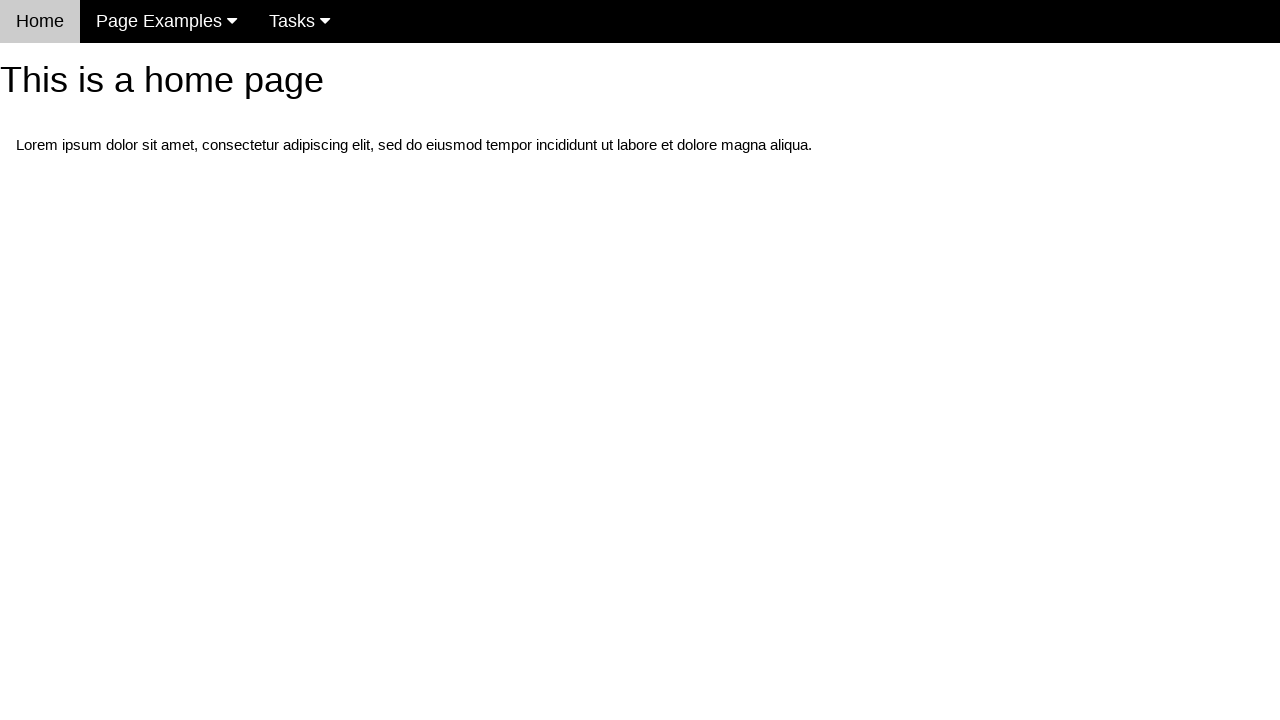

Located first paragraph element
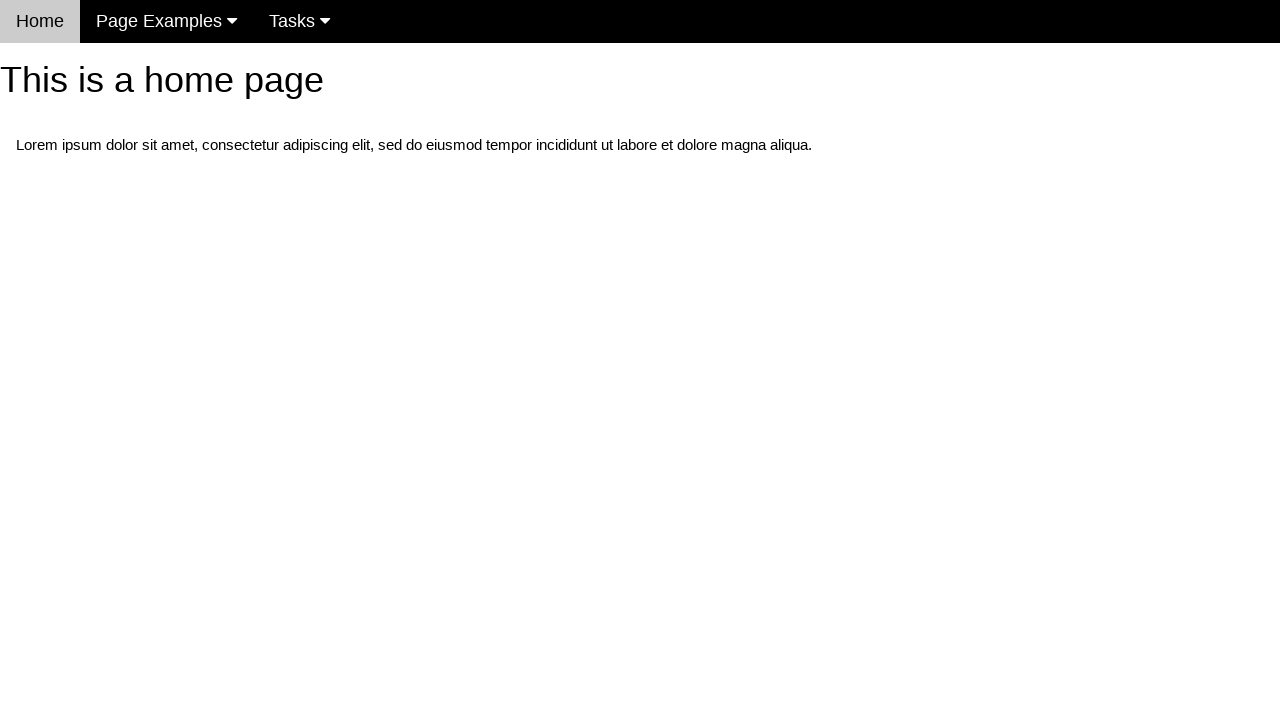

Verified description text matches expected Lorem ipsum content
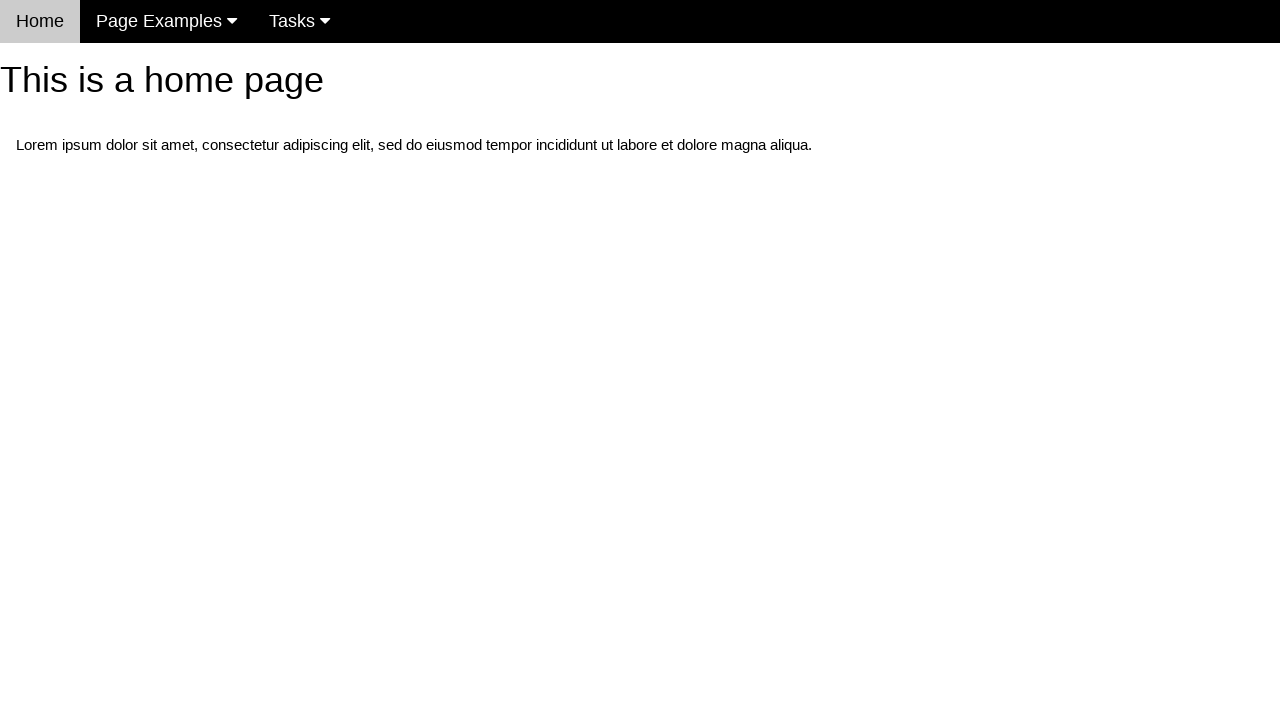

Verified navigation bar menu is visible
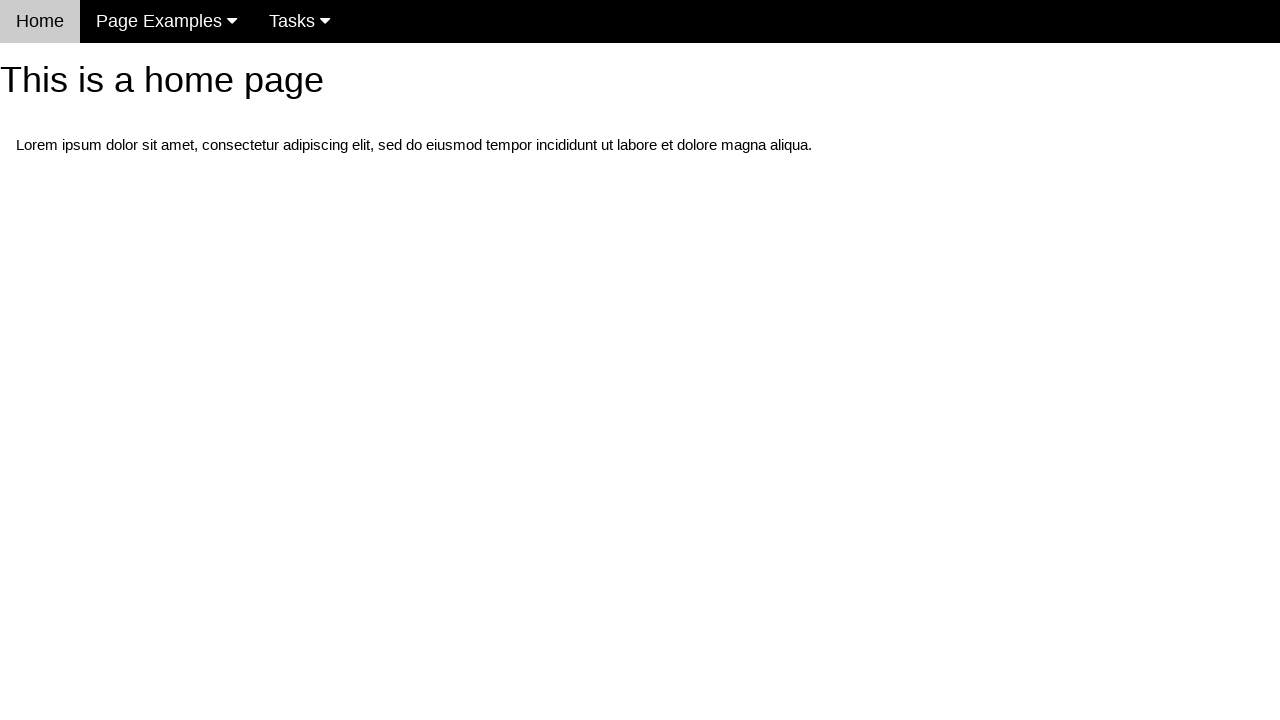

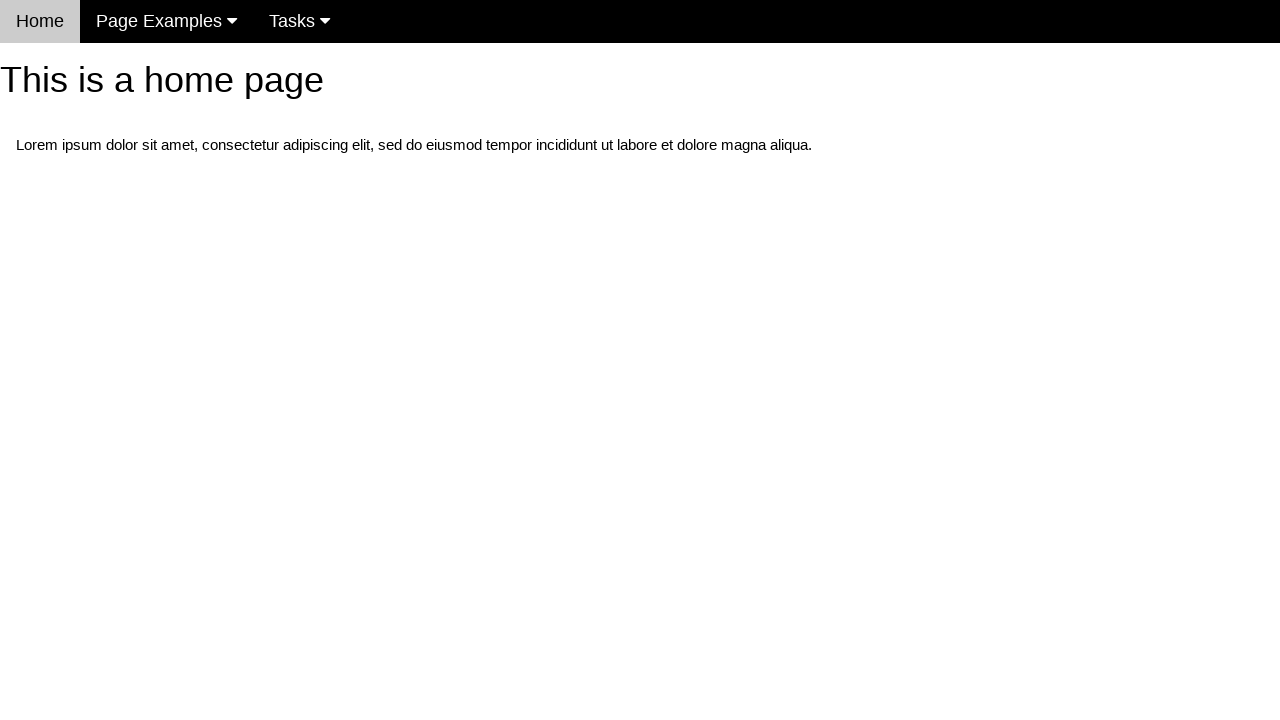